Tests e-commerce purchase flow by adding brigadeiro products to cart, adjusting quantities, and completing checkout

Starting URL: https://shopcart-challenge.4all.com/

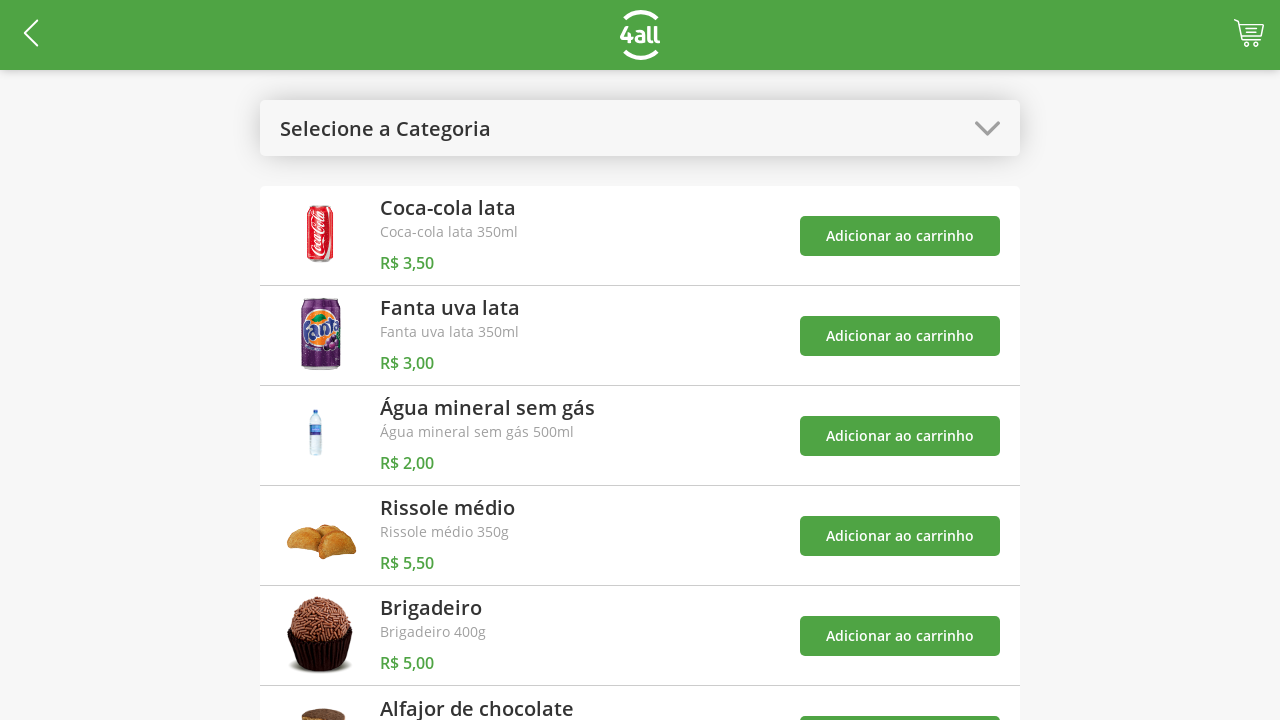

Opened categories menu at (386, 128) on //*[@id="open-categories-btn"]/h2
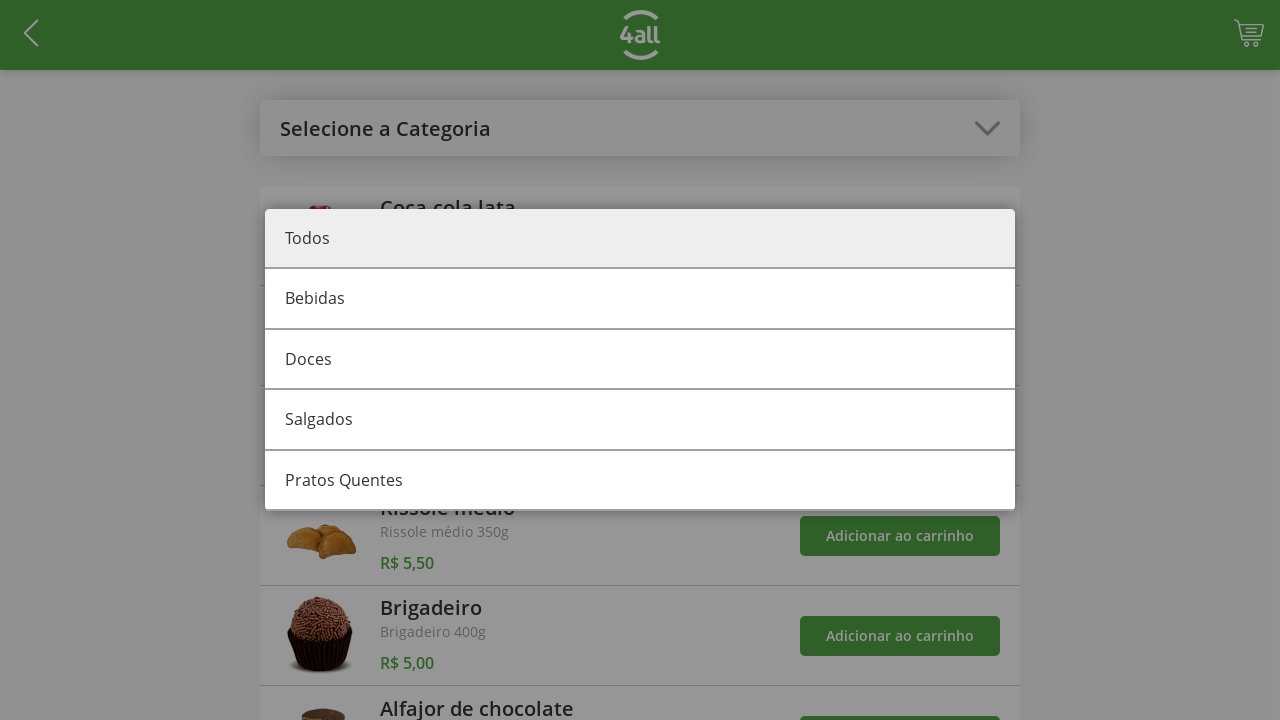

Selected category 1 at (640, 360) on #category-1
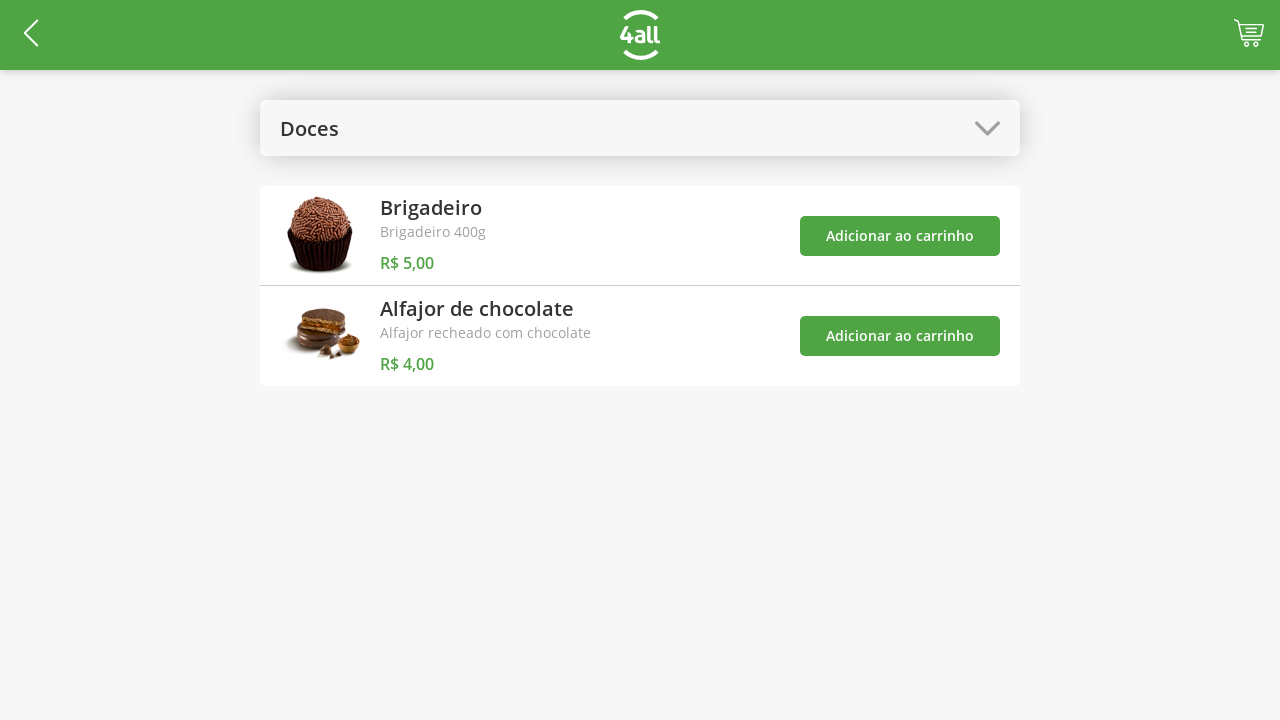

Added product 4 (brigadeiro) to cart at (900, 236) on #add-product-4-btn
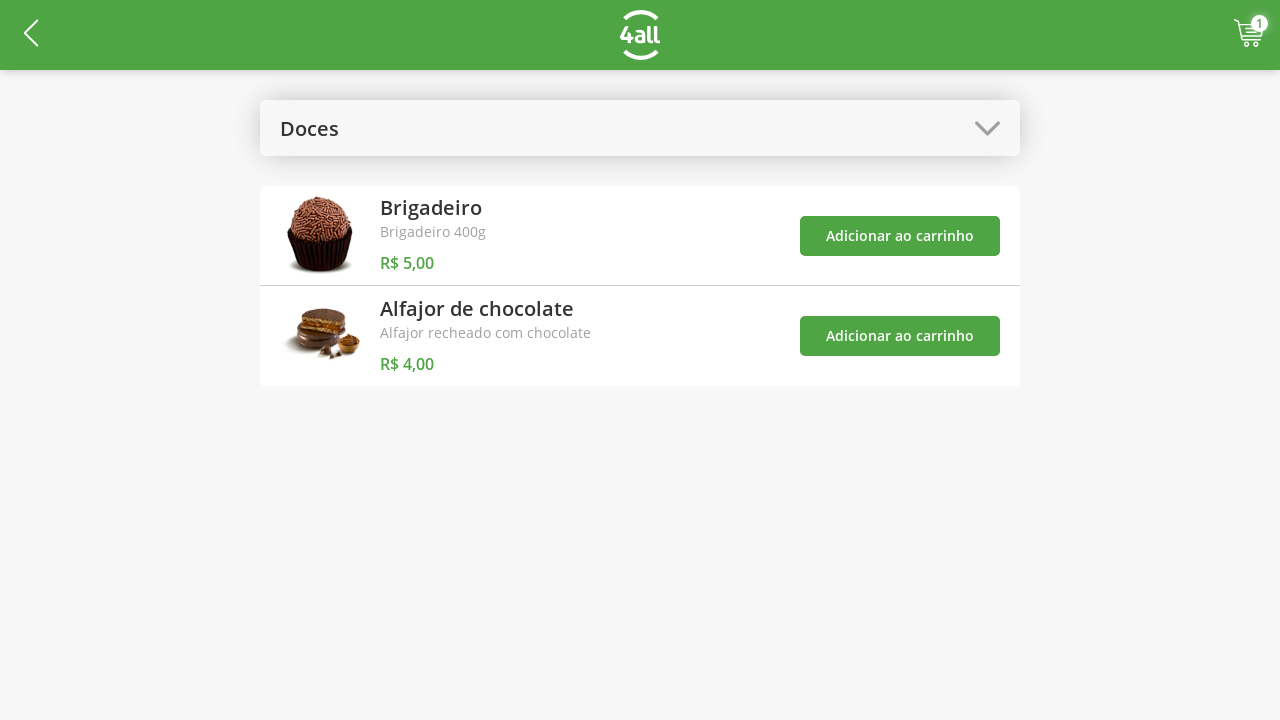

Added product 5 (brigadeiro) to cart at (900, 336) on #add-product-5-btn
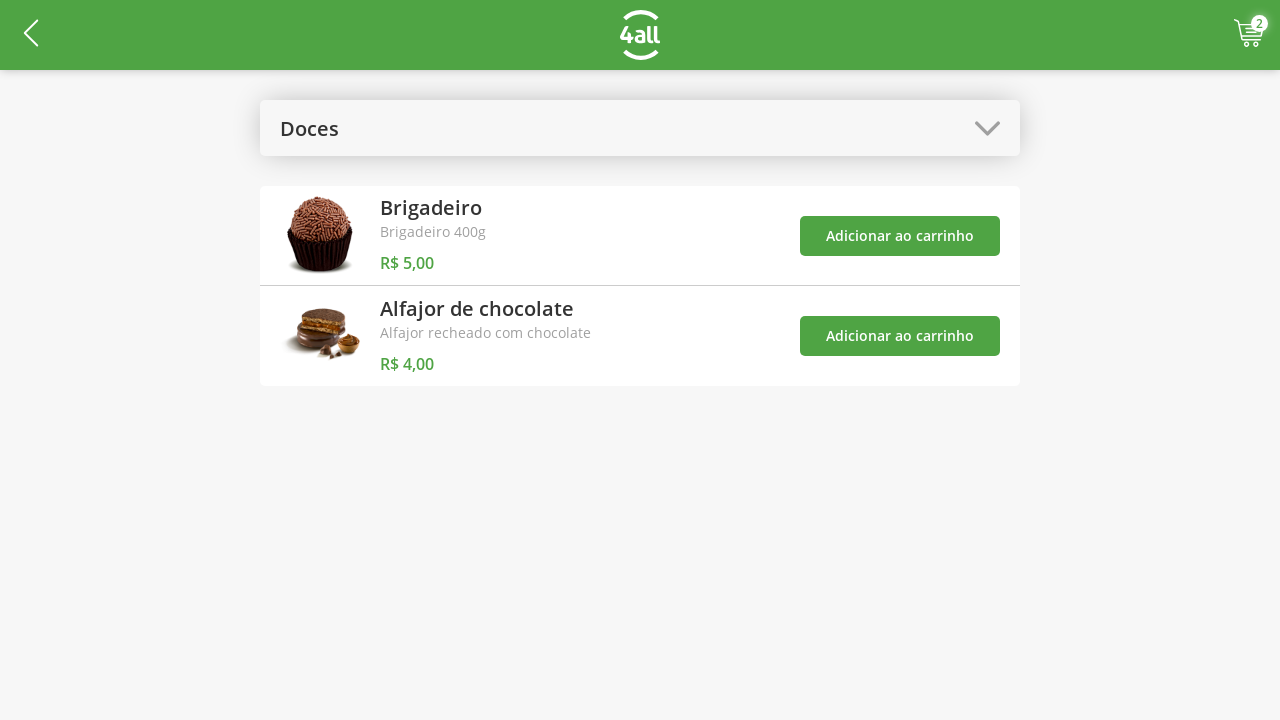

Opened categories menu again at (310, 128) on //*[@id="open-categories-btn"]/h2
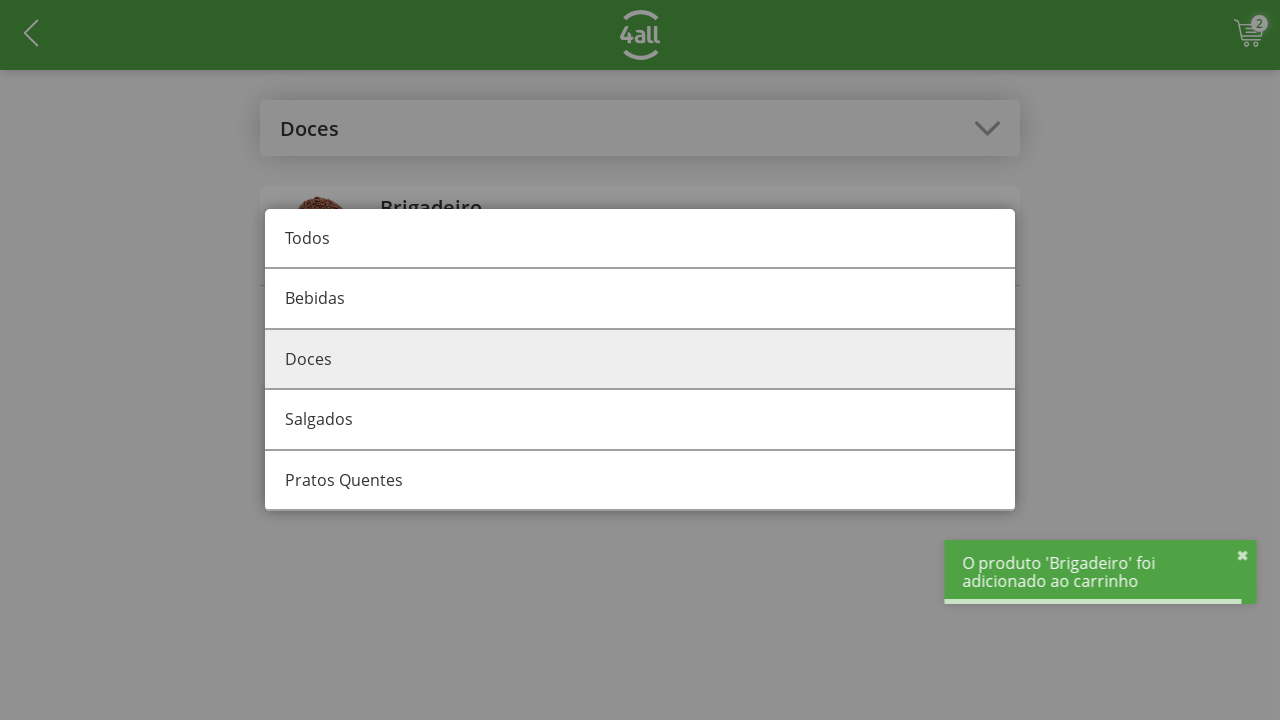

Selected all categories at (640, 239) on #category-all
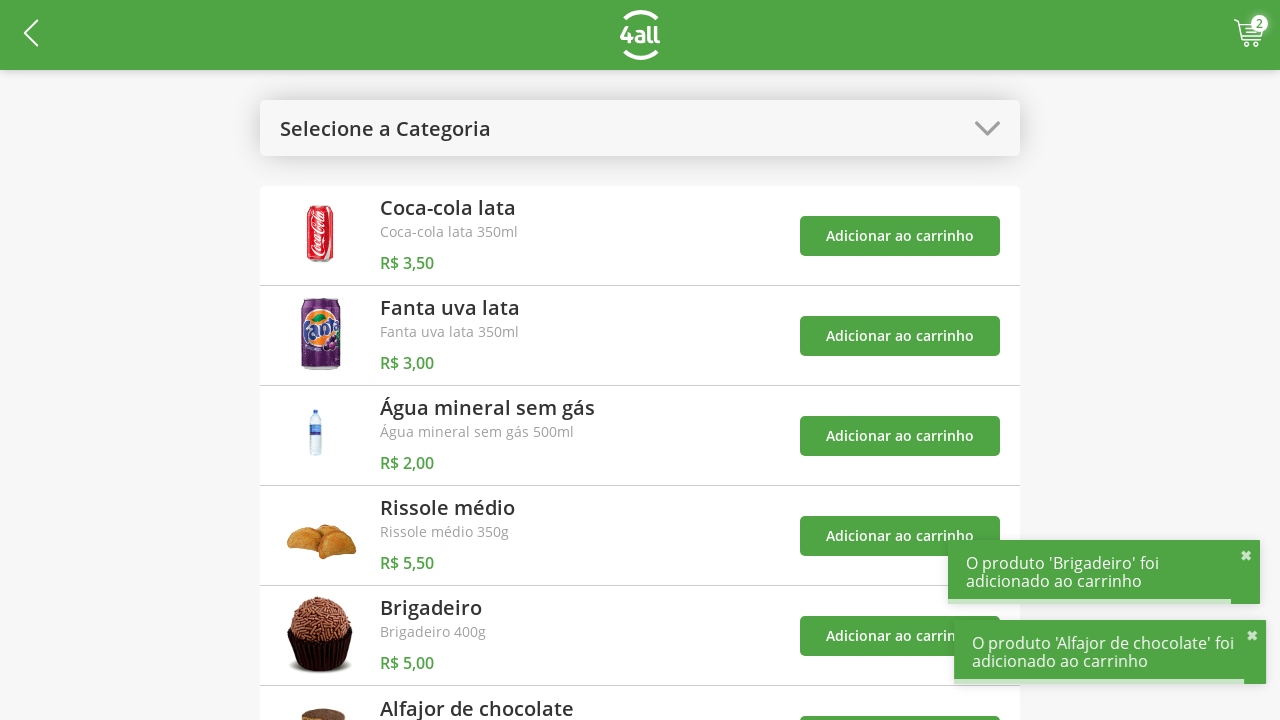

Opened shopping cart at (1249, 35) on #cart-btn
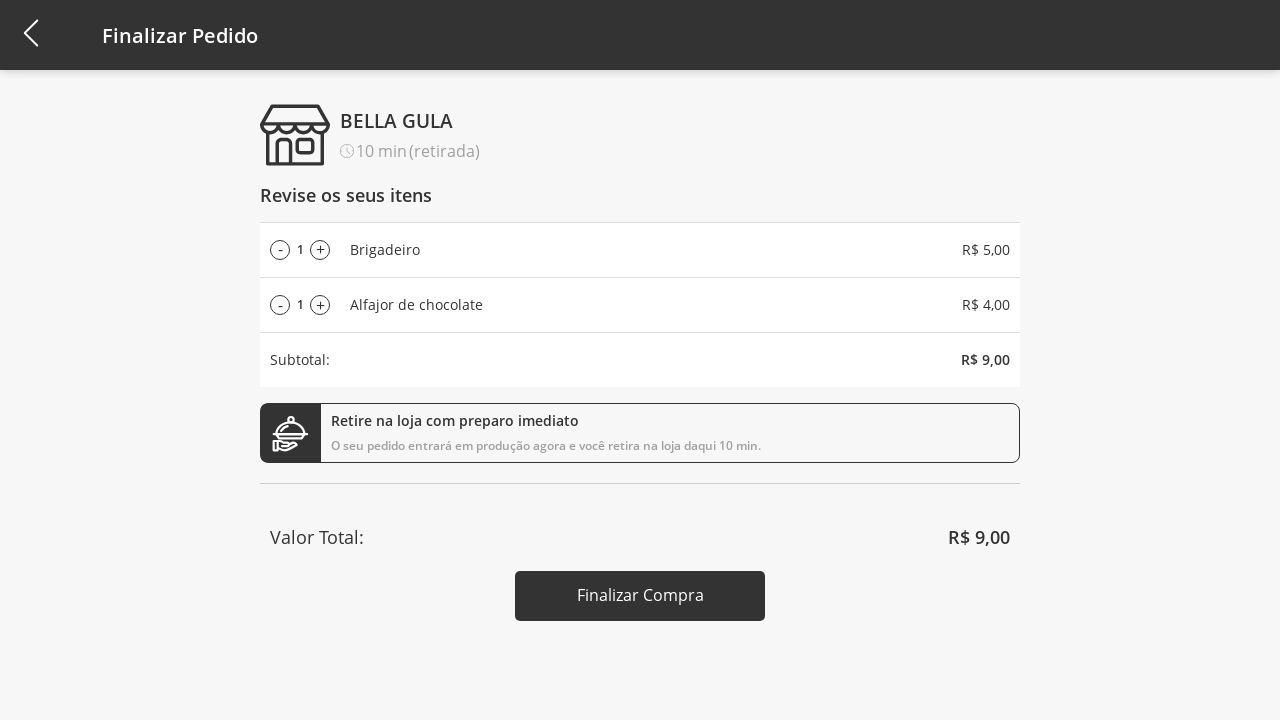

Increased quantity of product 4 (iteration 1 of 3) at (320, 250) on //*[@id="add-product-4-qtd"]/span
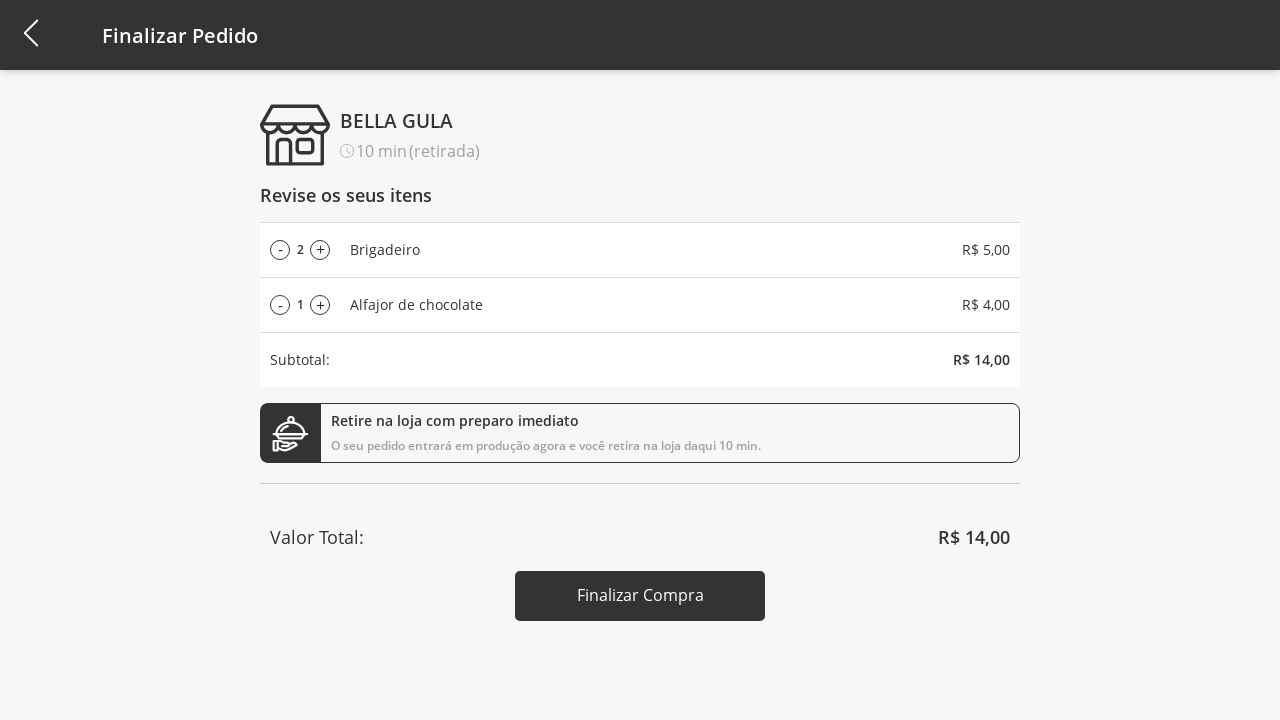

Increased quantity of product 4 (iteration 2 of 3) at (320, 250) on //*[@id="add-product-4-qtd"]/span
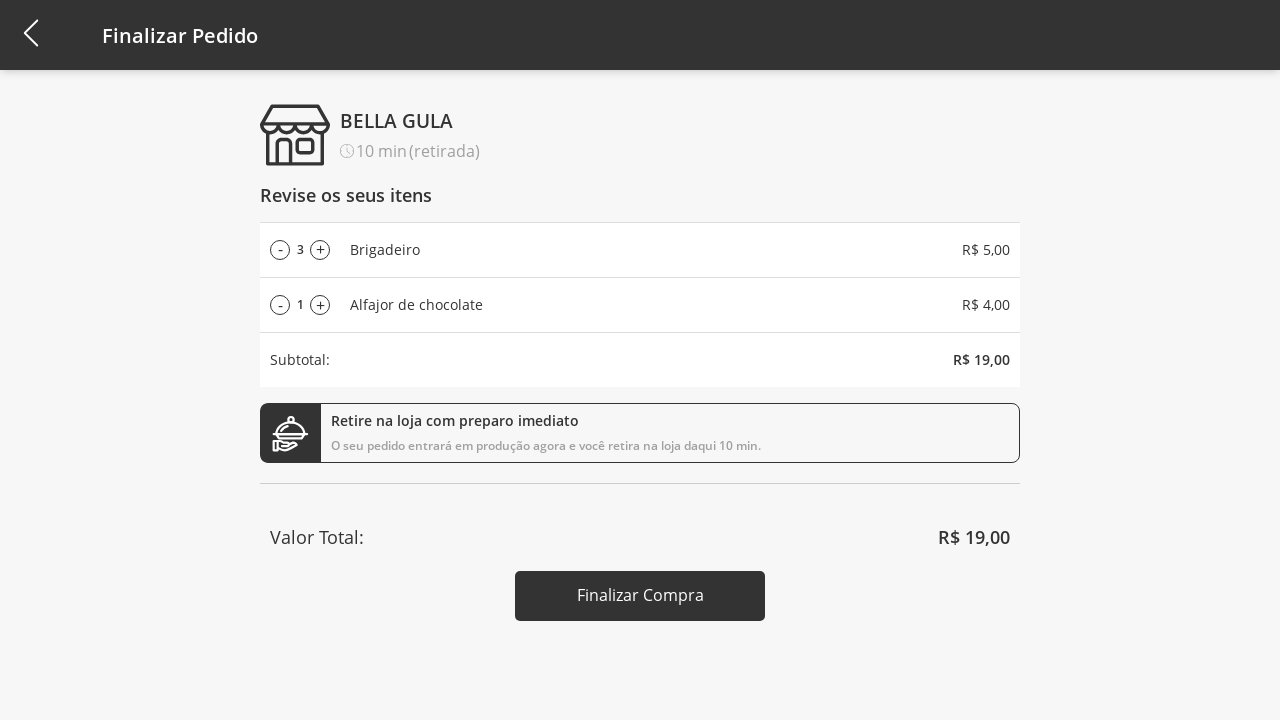

Increased quantity of product 4 (iteration 3 of 3) at (320, 250) on //*[@id="add-product-4-qtd"]/span
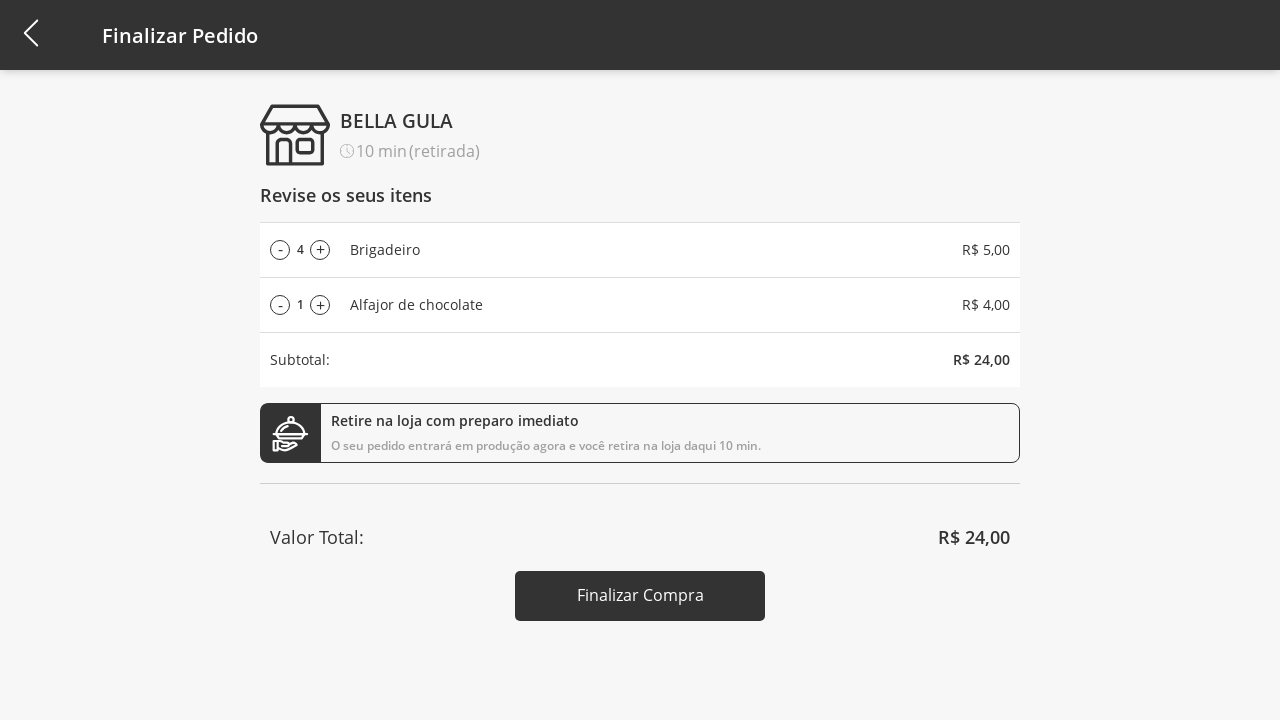

Clicked finish checkout button to complete purchase at (640, 596) on #finish-checkout-button
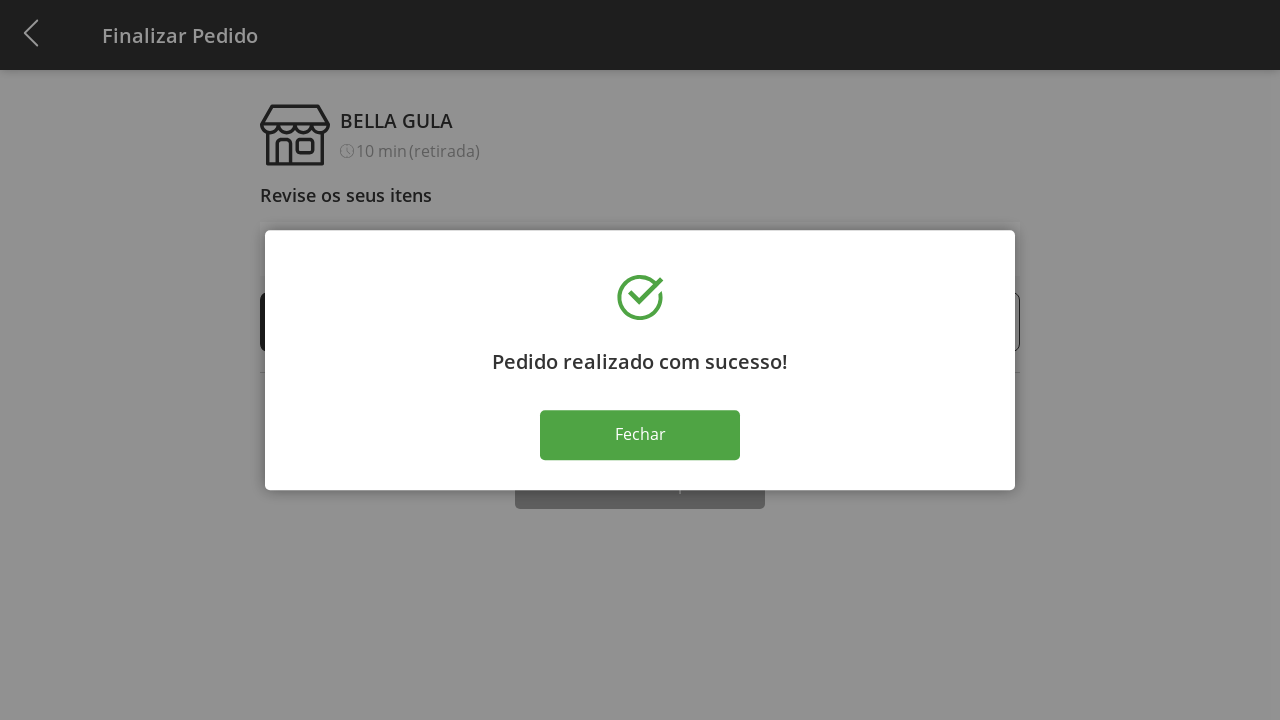

Success message 'Pedido realizado com sucesso!' appeared
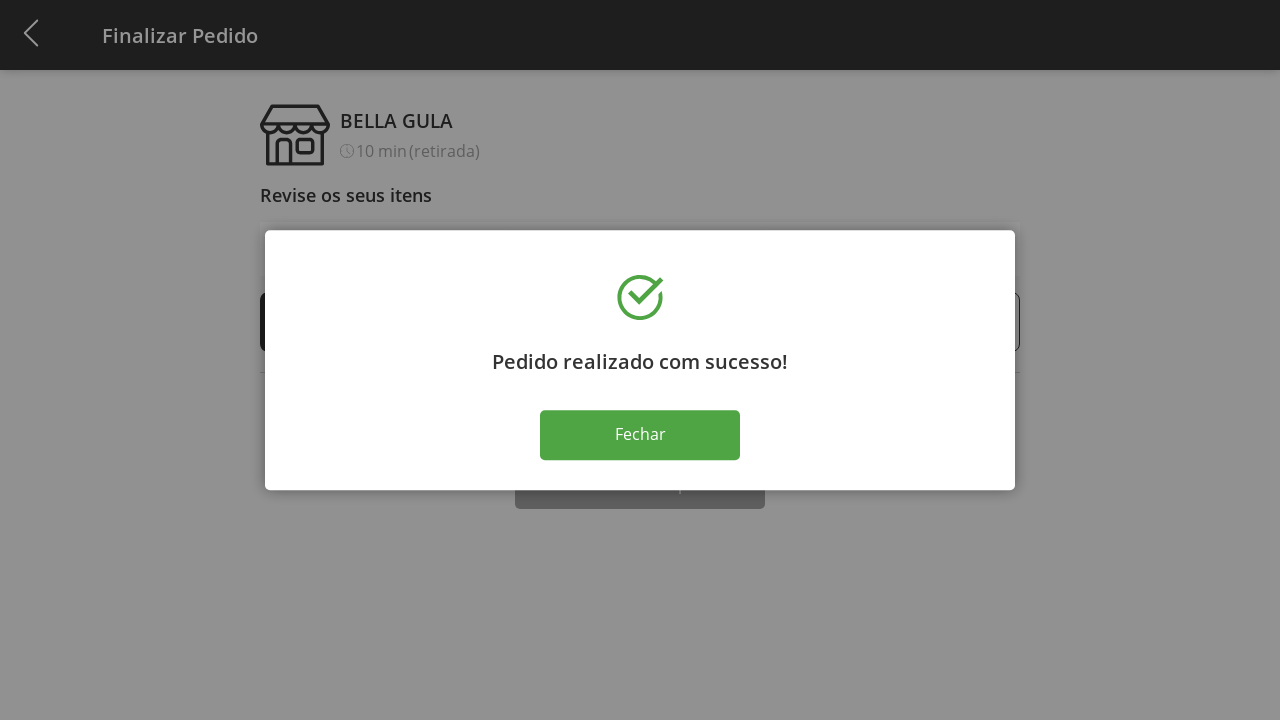

Closed success modal at (640, 435) on //*[@id="root"]/div[3]/div/div/div/button
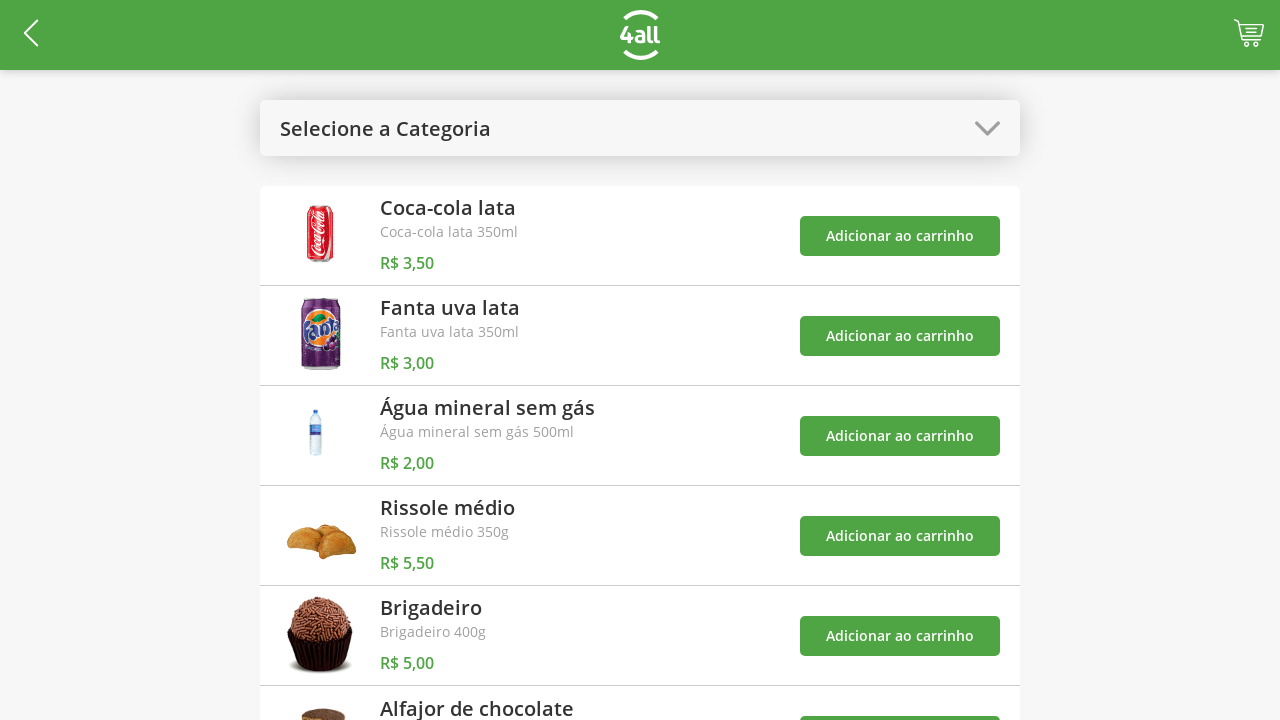

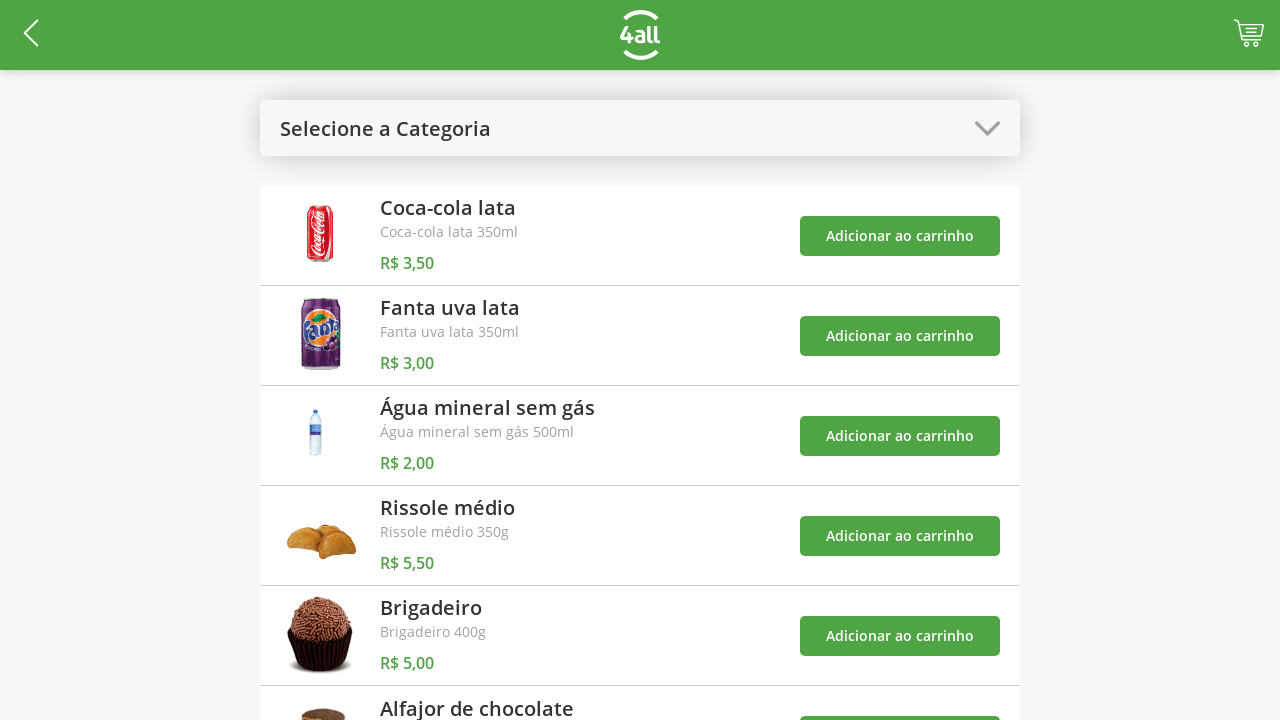